Tests editable/searchable dropdown by typing country names (Albania, Anguilla) and selecting from filtered results

Starting URL: https://react.semantic-ui.com/maximize/dropdown-example-search-selection/

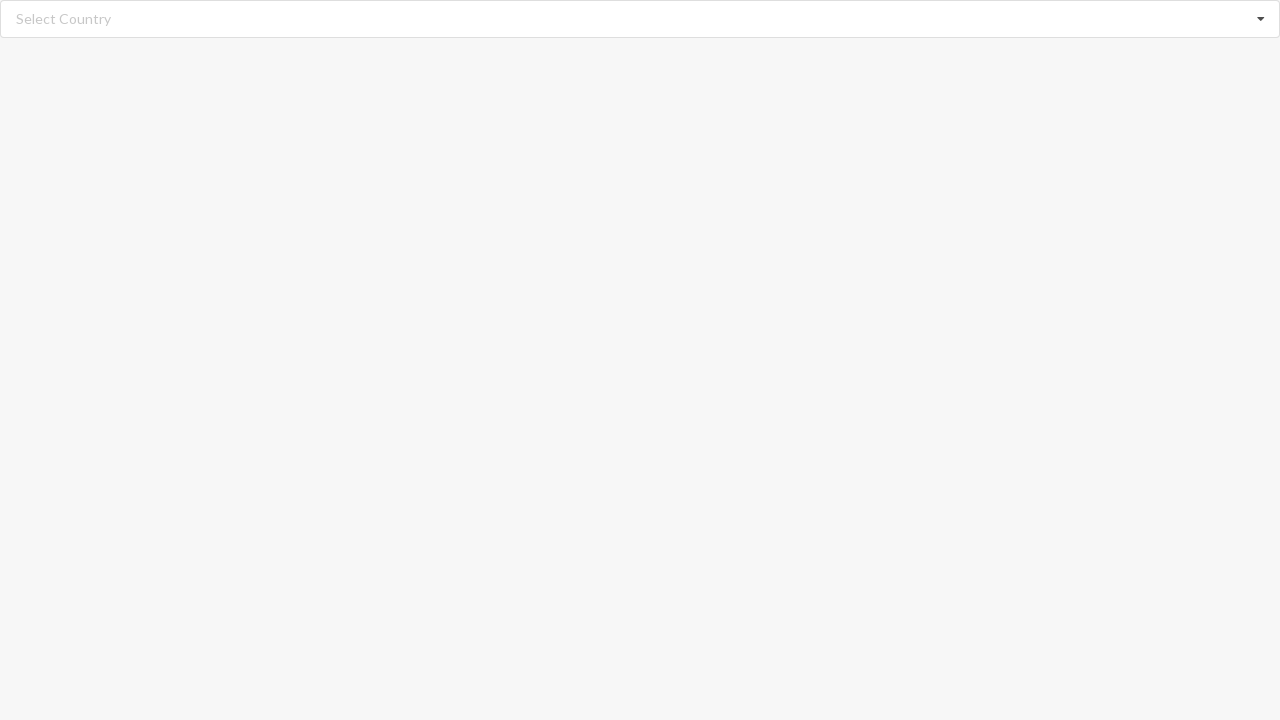

Waited for search input field to load
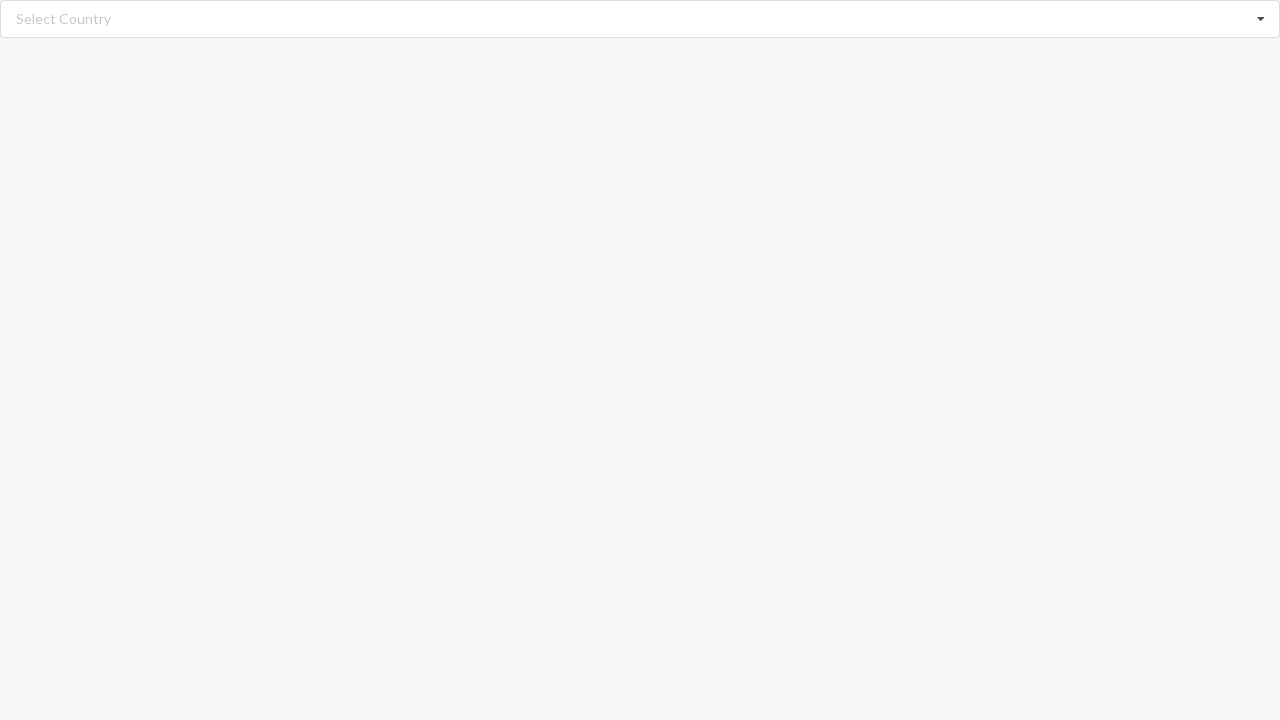

Cleared search input field on input.search
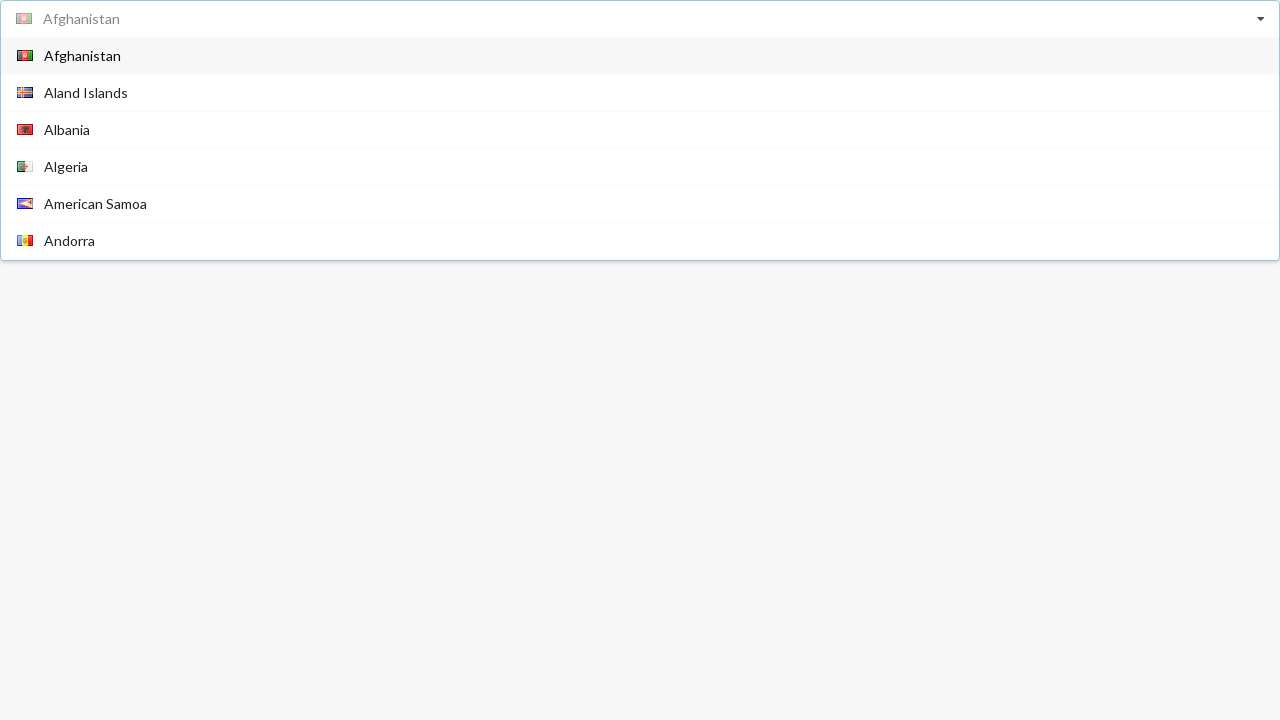

Typed 'Albania' in search field on input.search
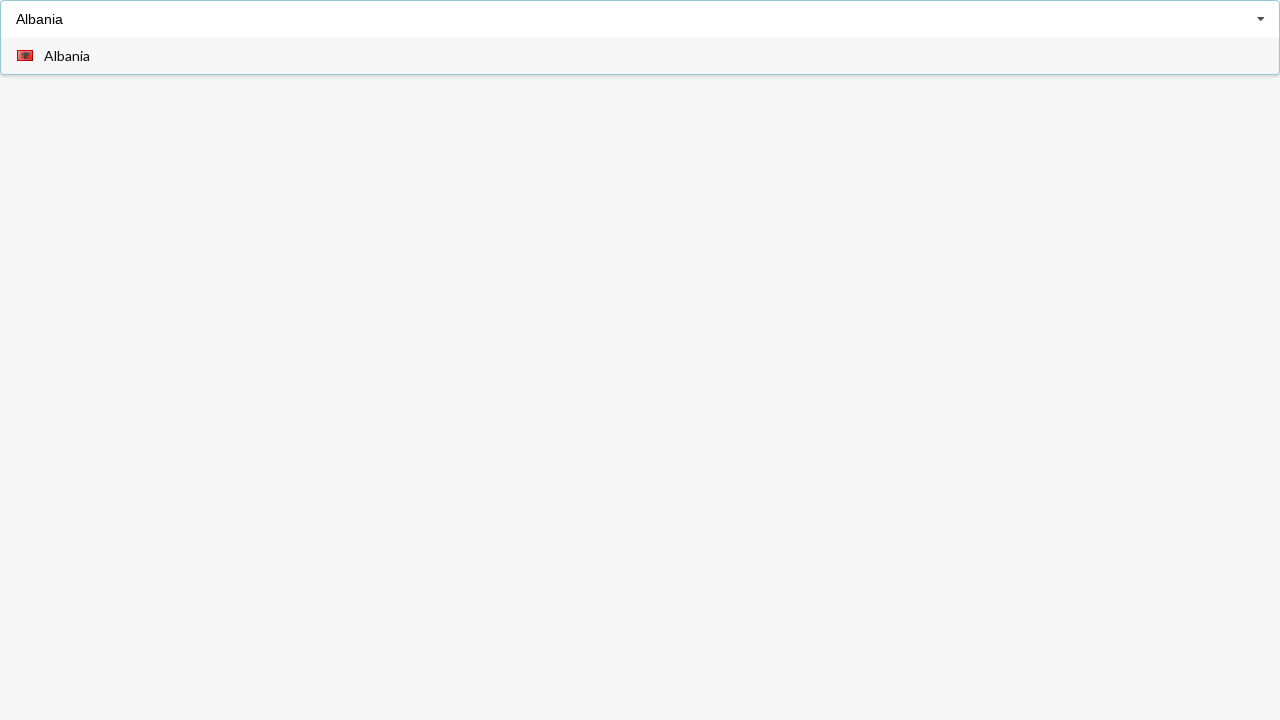

Waited for Albania option to appear in dropdown
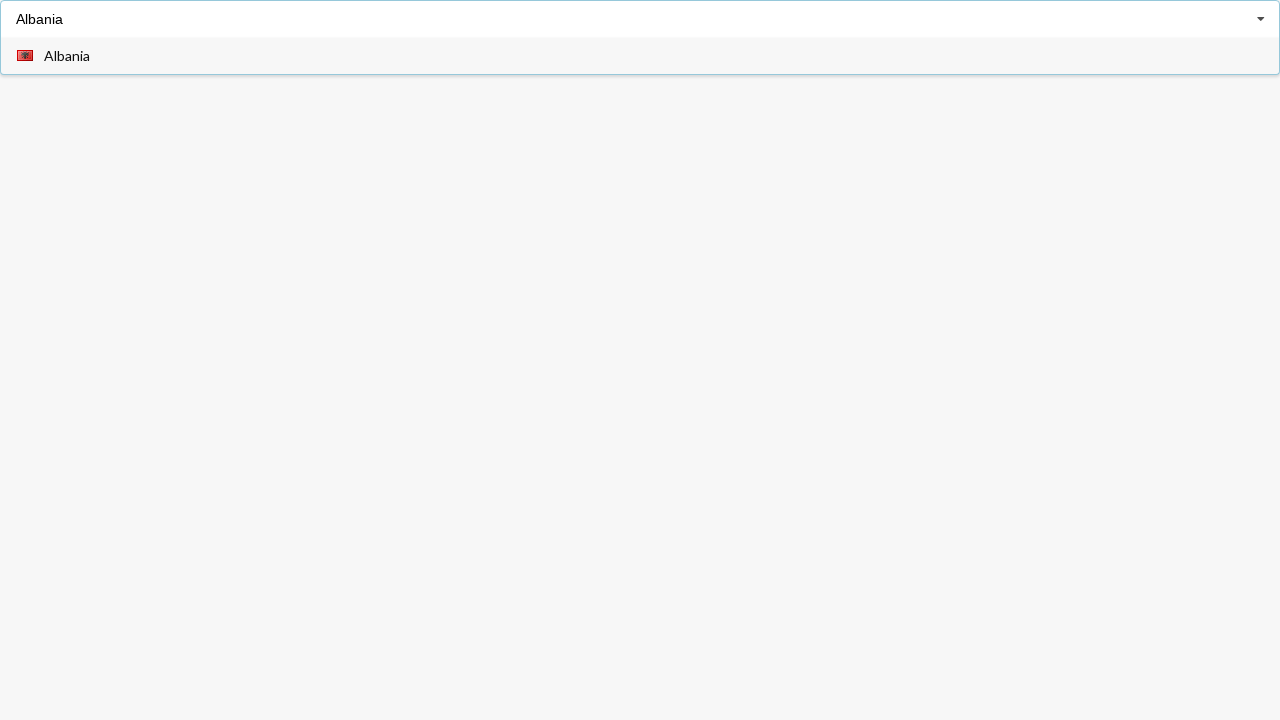

Clicked on Albania option to select it at (67, 56) on span.text:has-text('Albania')
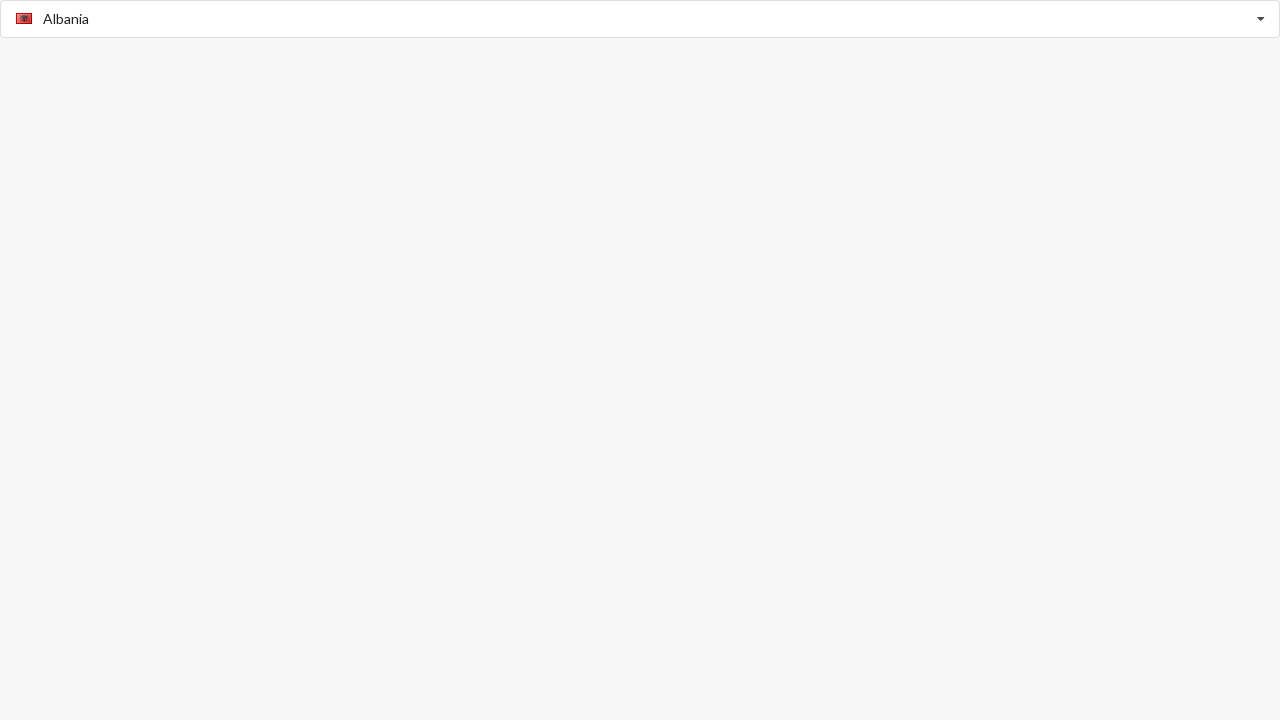

Cleared search input field on input.search
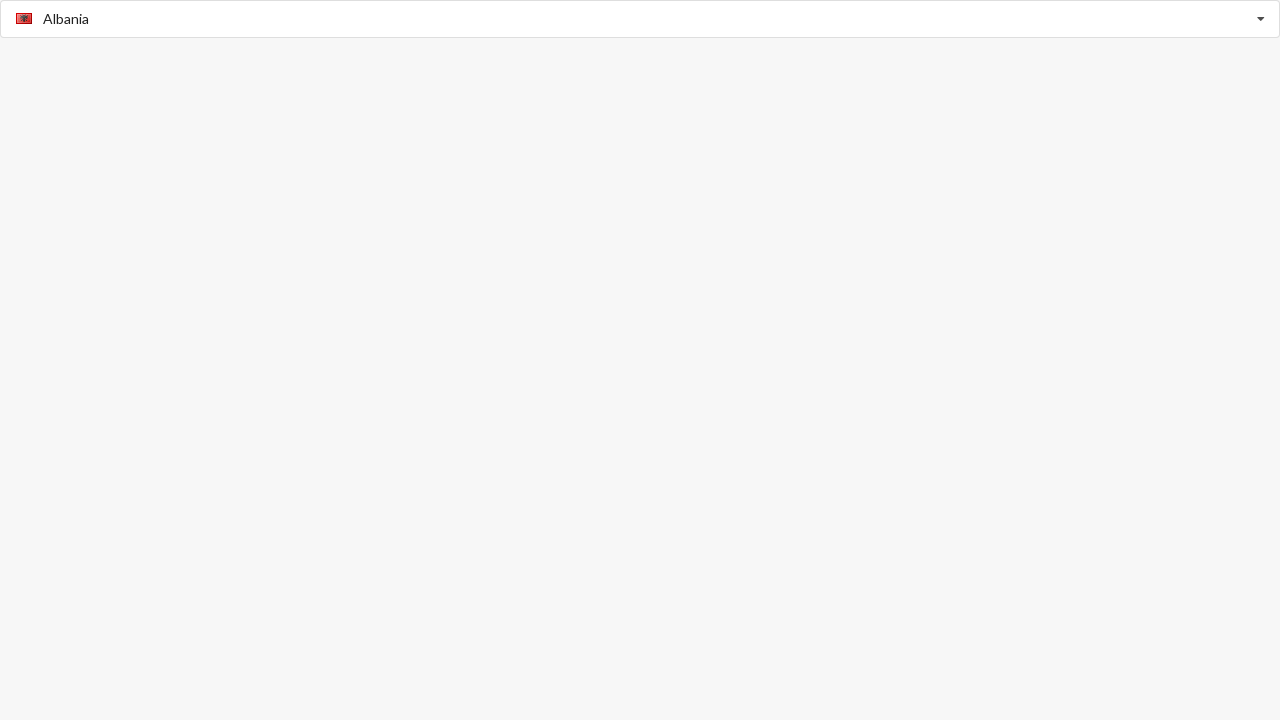

Typed 'Anguilla' in search field on input.search
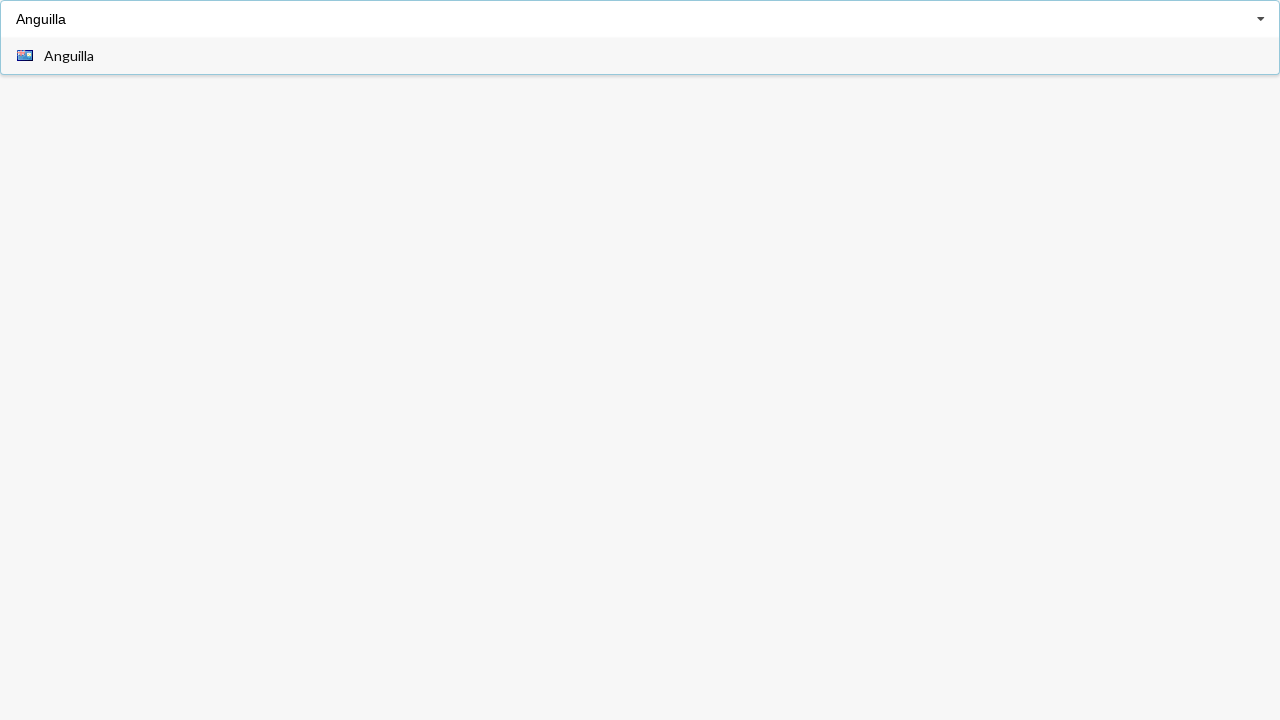

Waited for Anguilla option to appear in dropdown
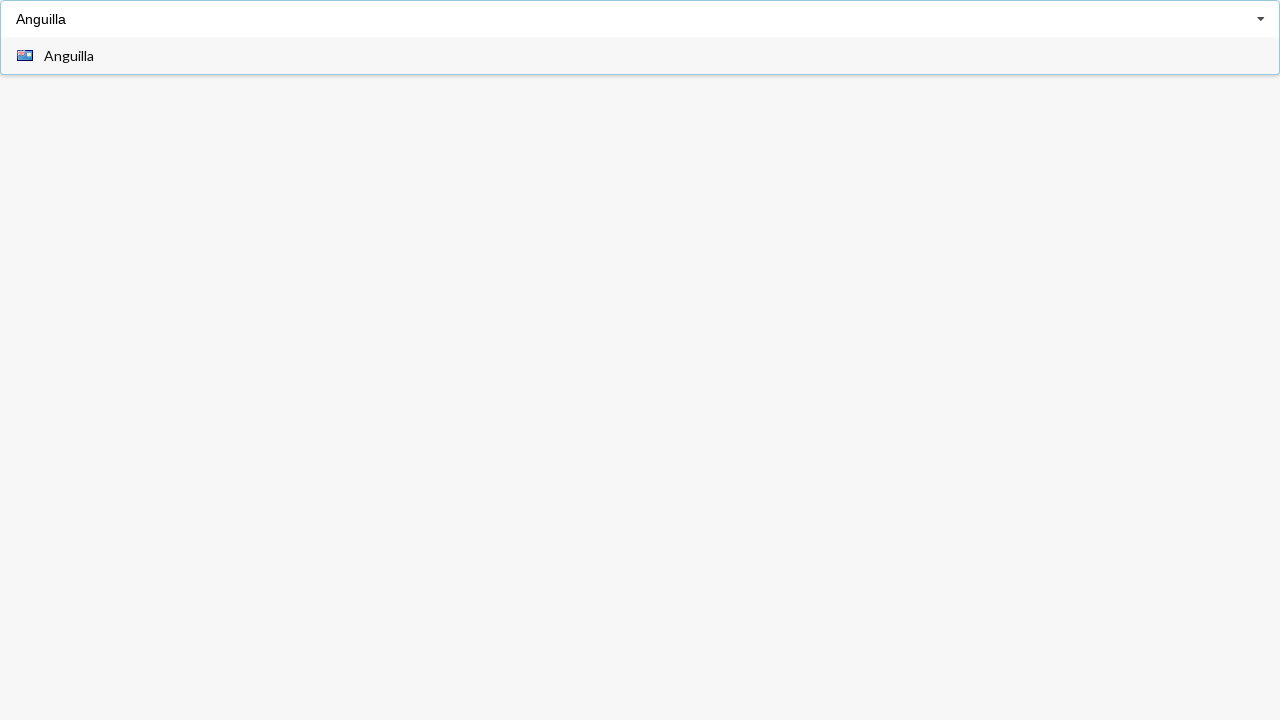

Clicked on Anguilla option to select it at (69, 56) on span.text:has-text('Anguilla')
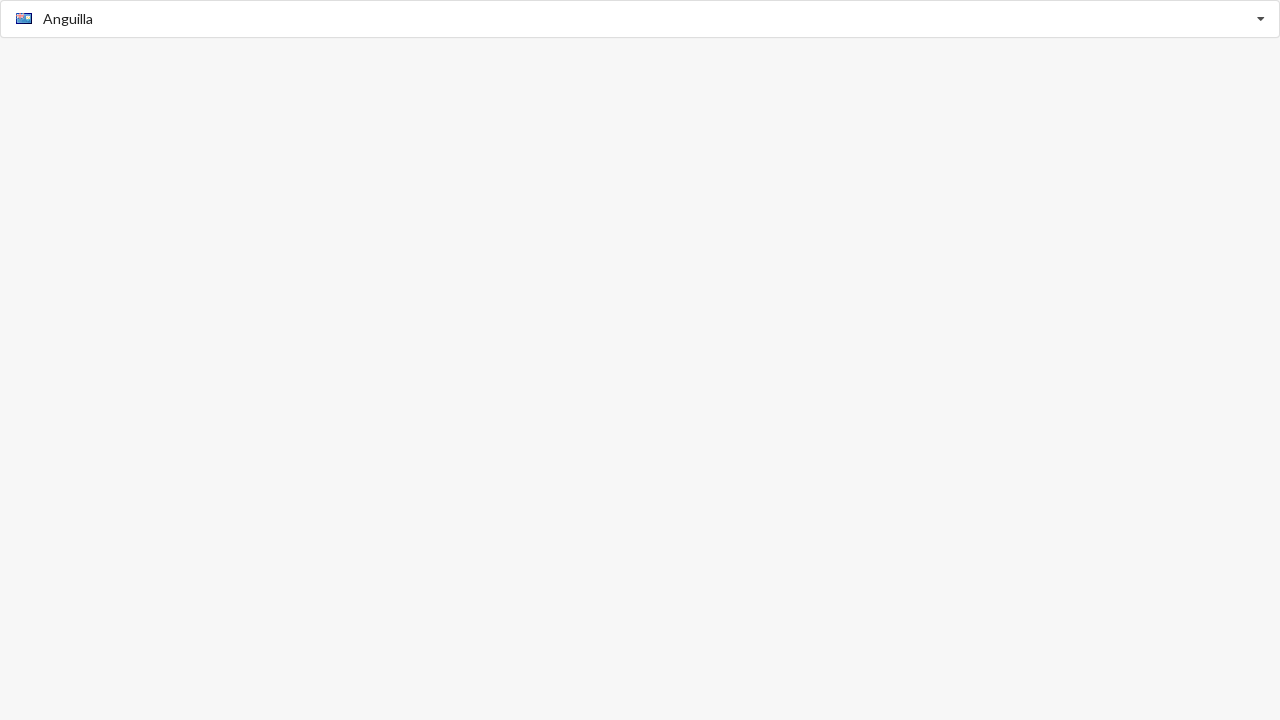

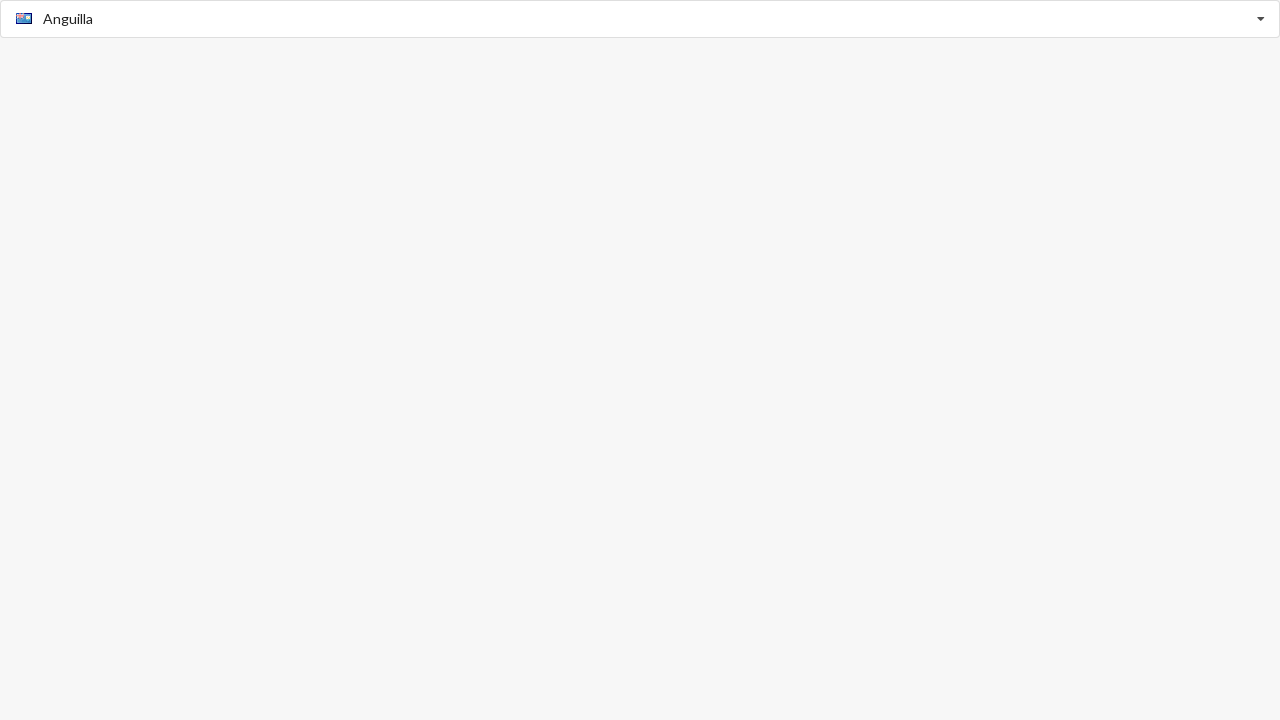